Tests JavaScript Prompt dialog by clicking the prompt button, entering text into the prompt, accepting it, and verifying the entered text appears in the result

Starting URL: https://the-internet.herokuapp.com/javascript_alerts

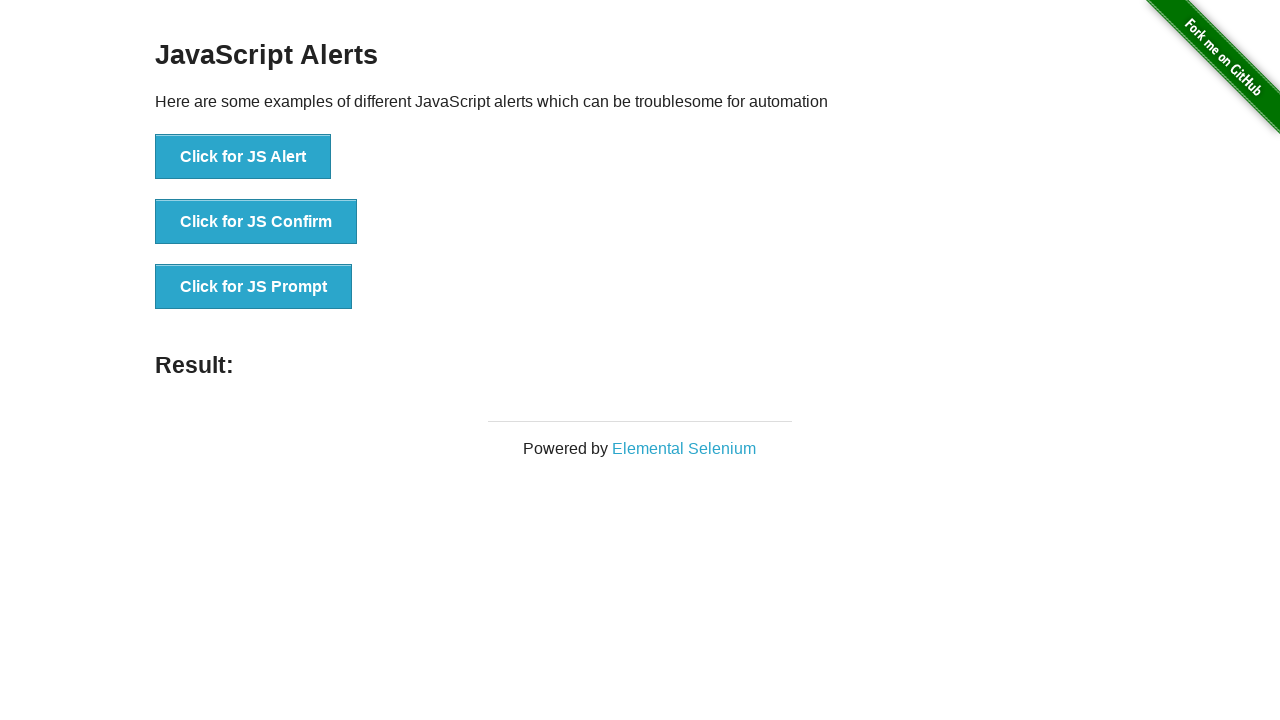

Set up dialog handler to accept prompt with text 'Abdullah'
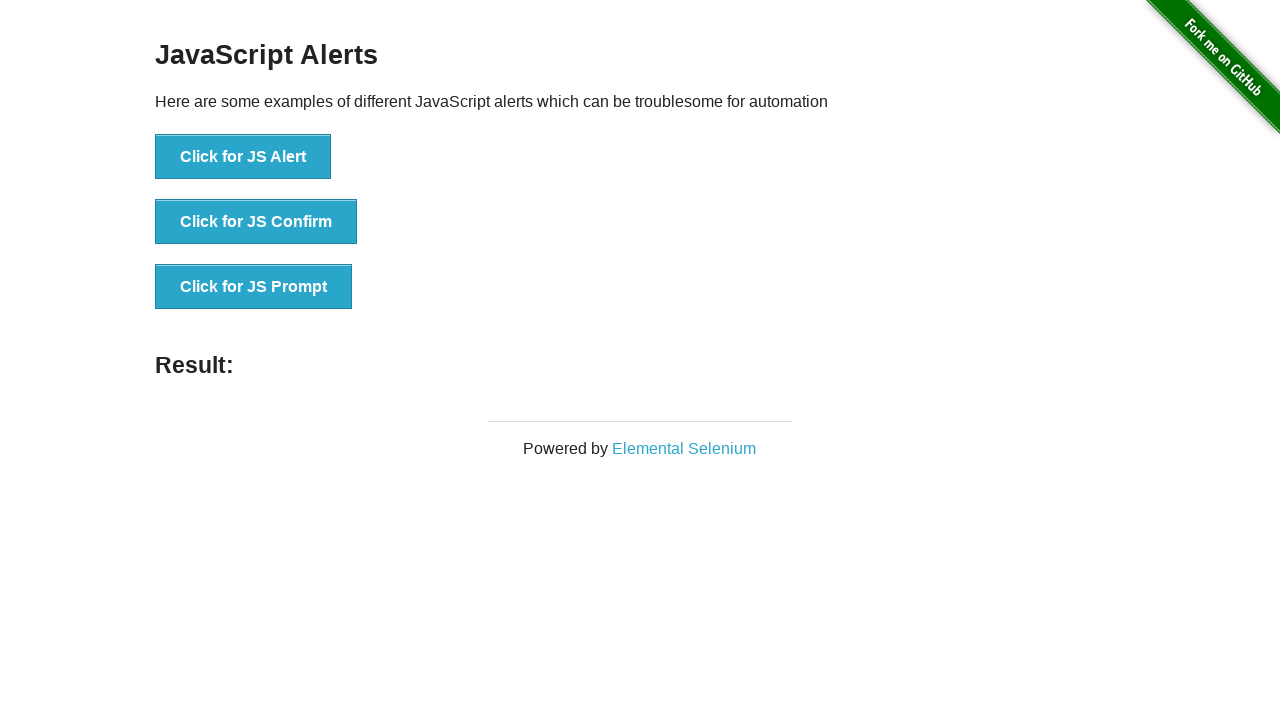

Clicked the 'Click for JS Prompt' button at (254, 287) on xpath=//*[text()='Click for JS Prompt']
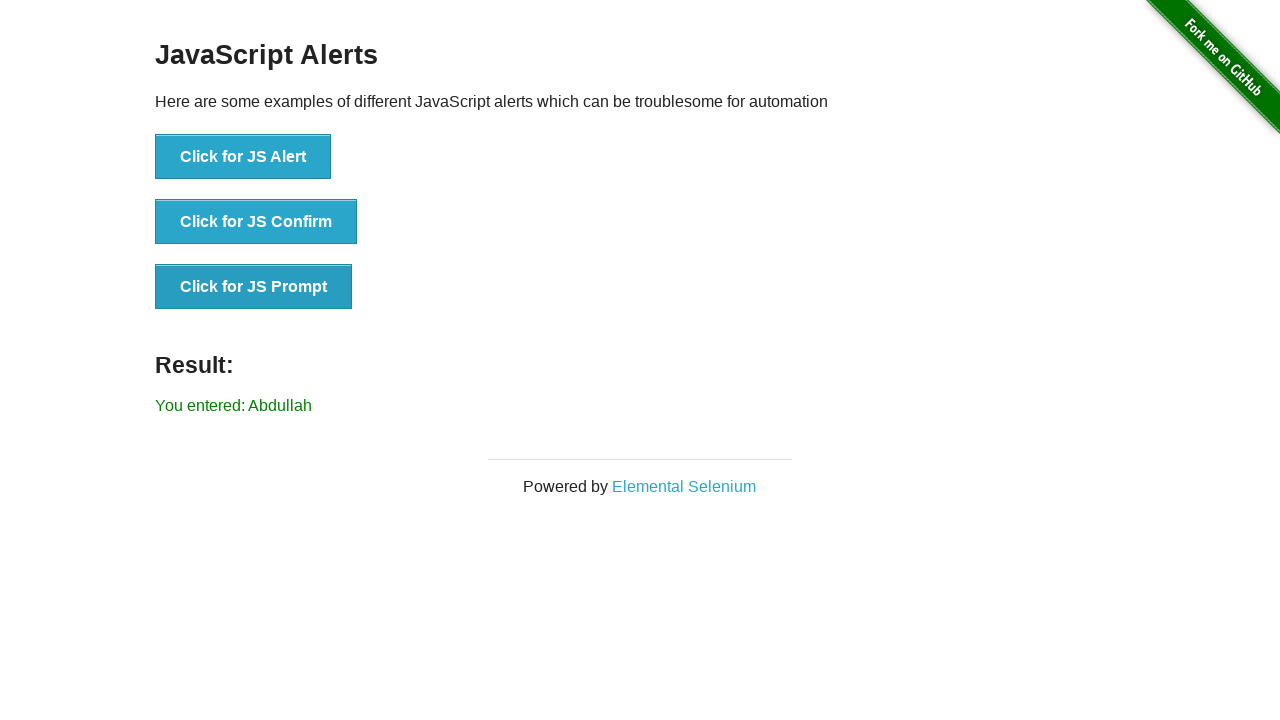

Result element loaded and became visible
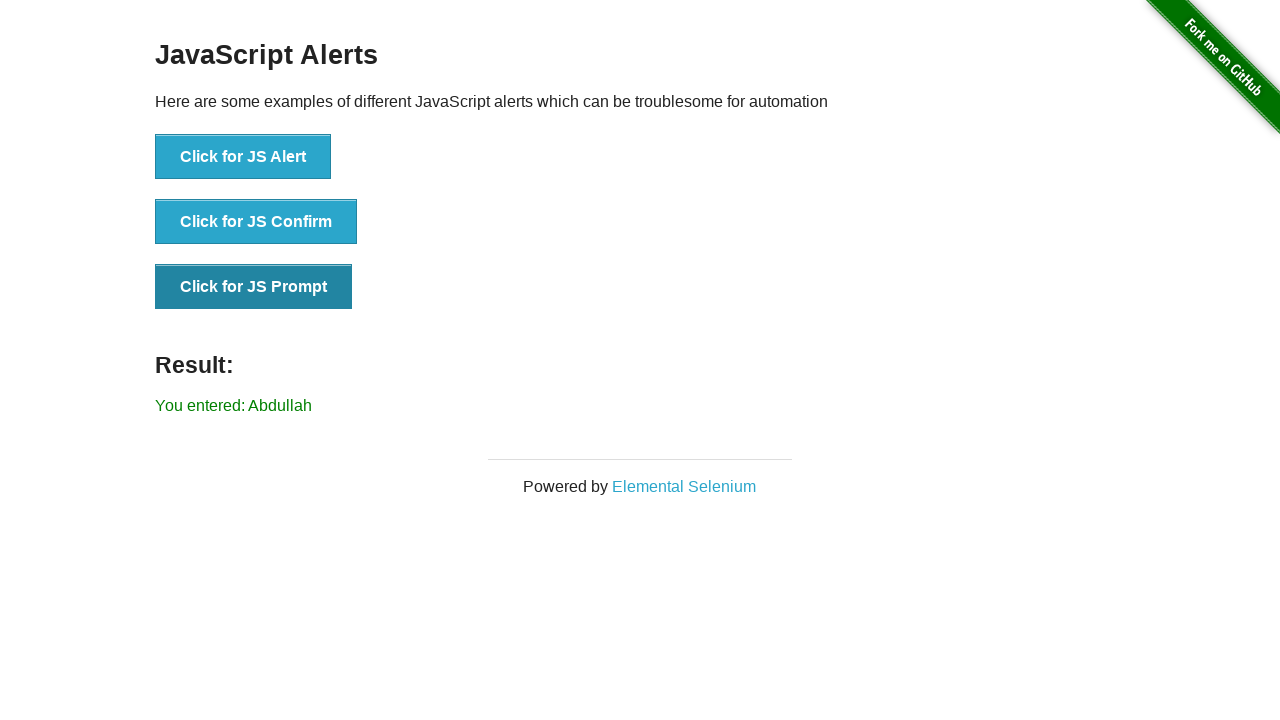

Retrieved text content from result element
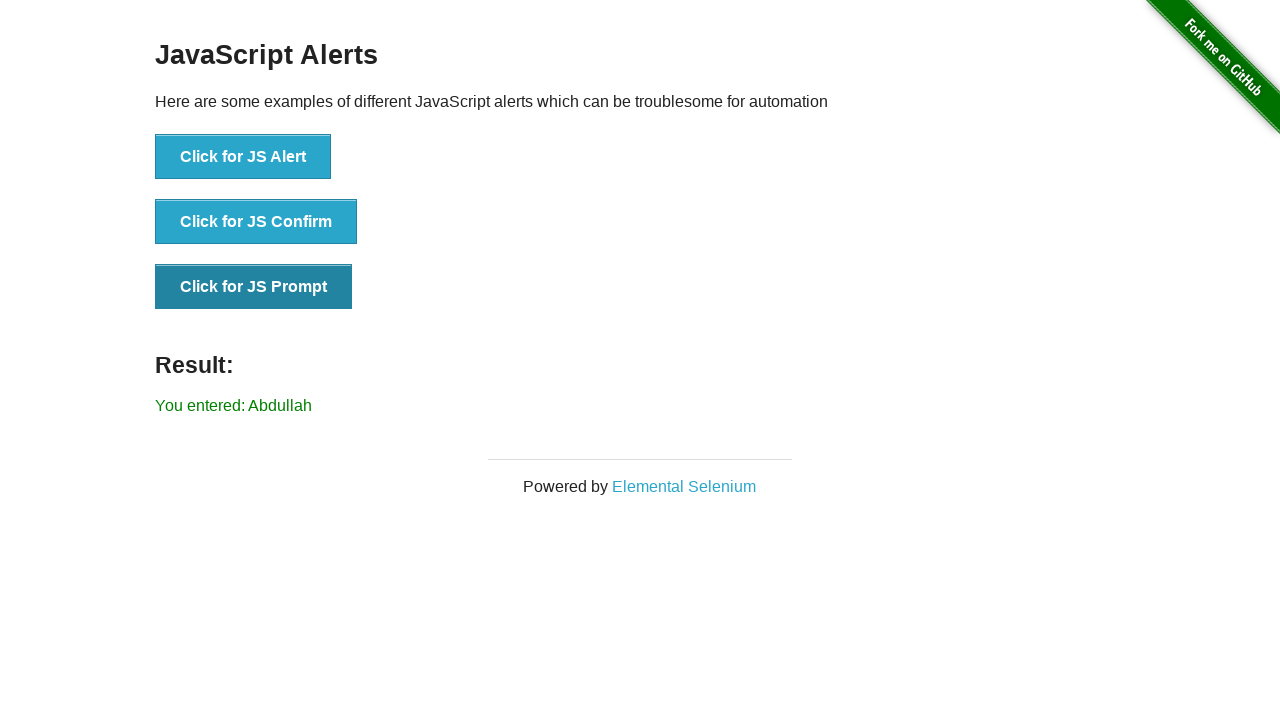

Verified that 'Abdullah' appears in the result text
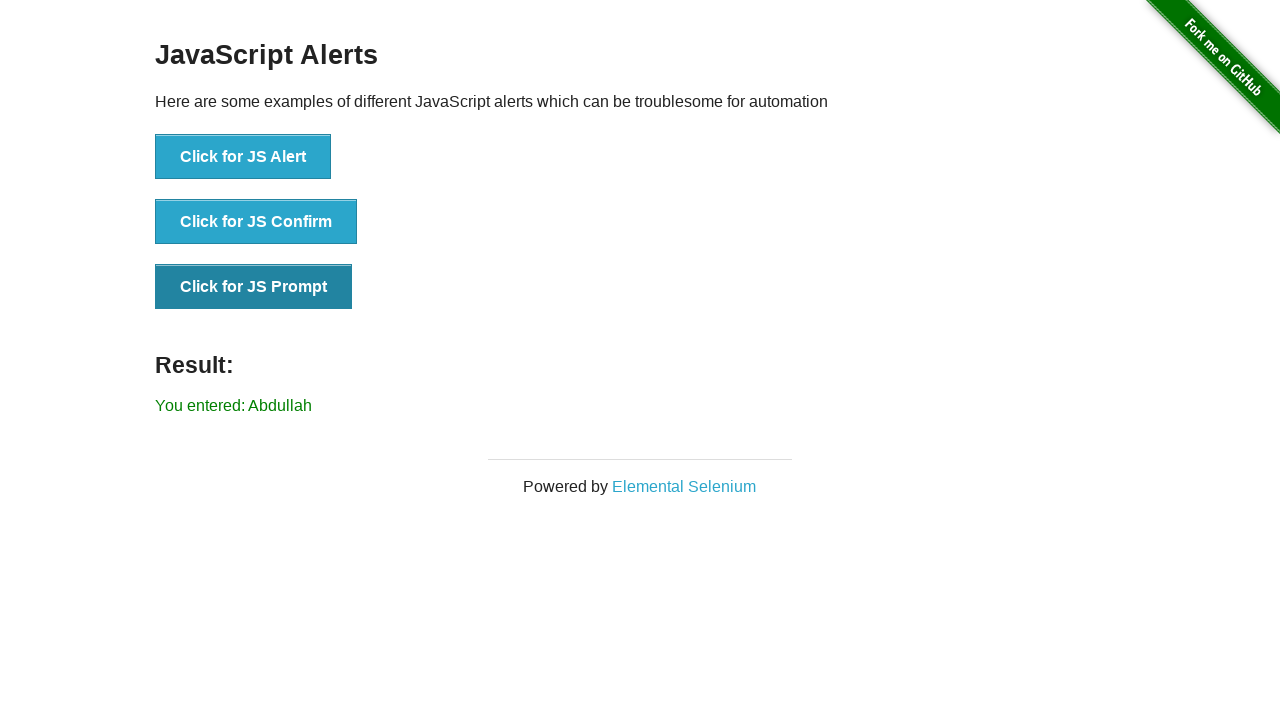

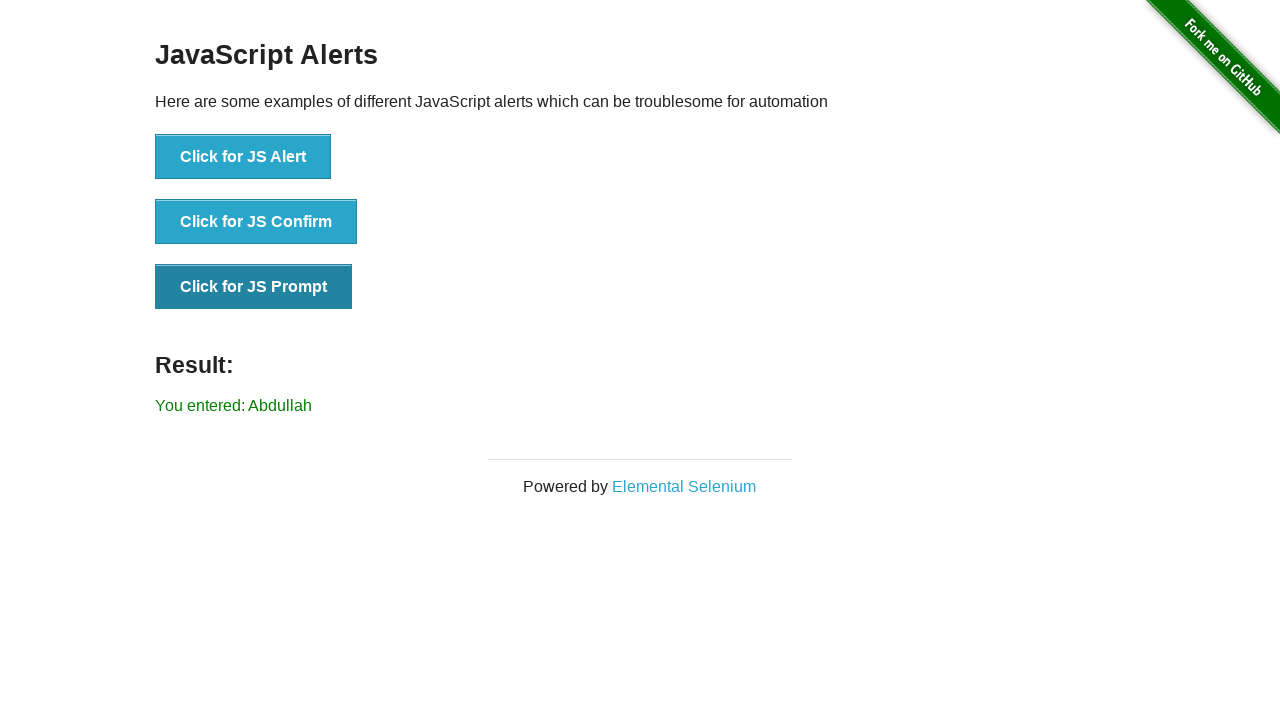